Tests text box form by filling in name, email, current address, and permanent address fields, then submitting the form.

Starting URL: https://demoqa.com/text-box

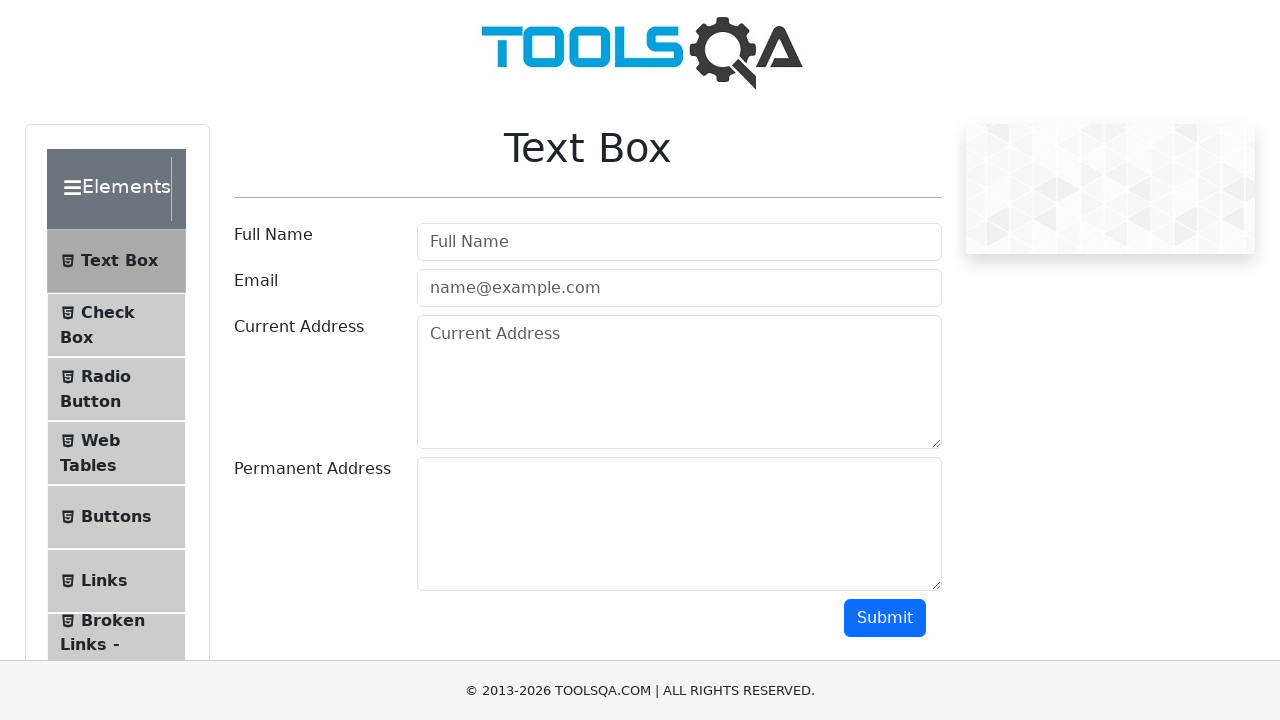

Filled Full Name field with 'John Smith' on #userName
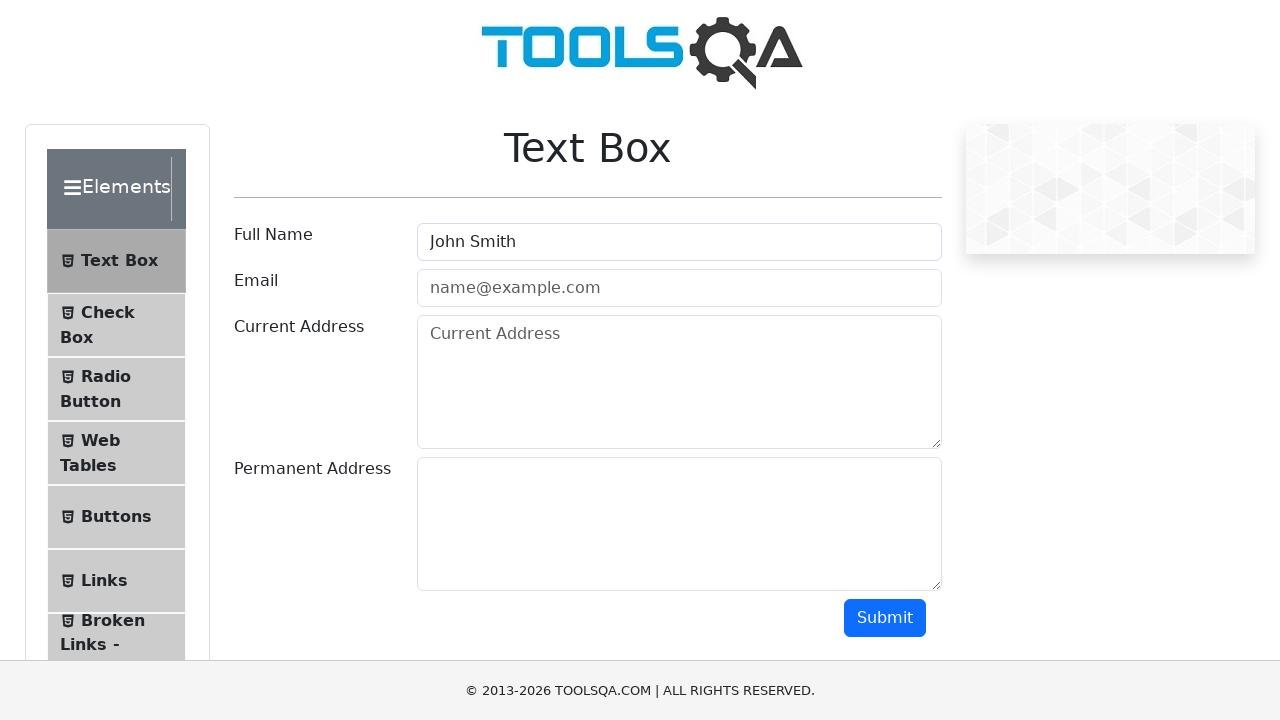

Filled Email field with 'johnsmith@example.com' on #userEmail
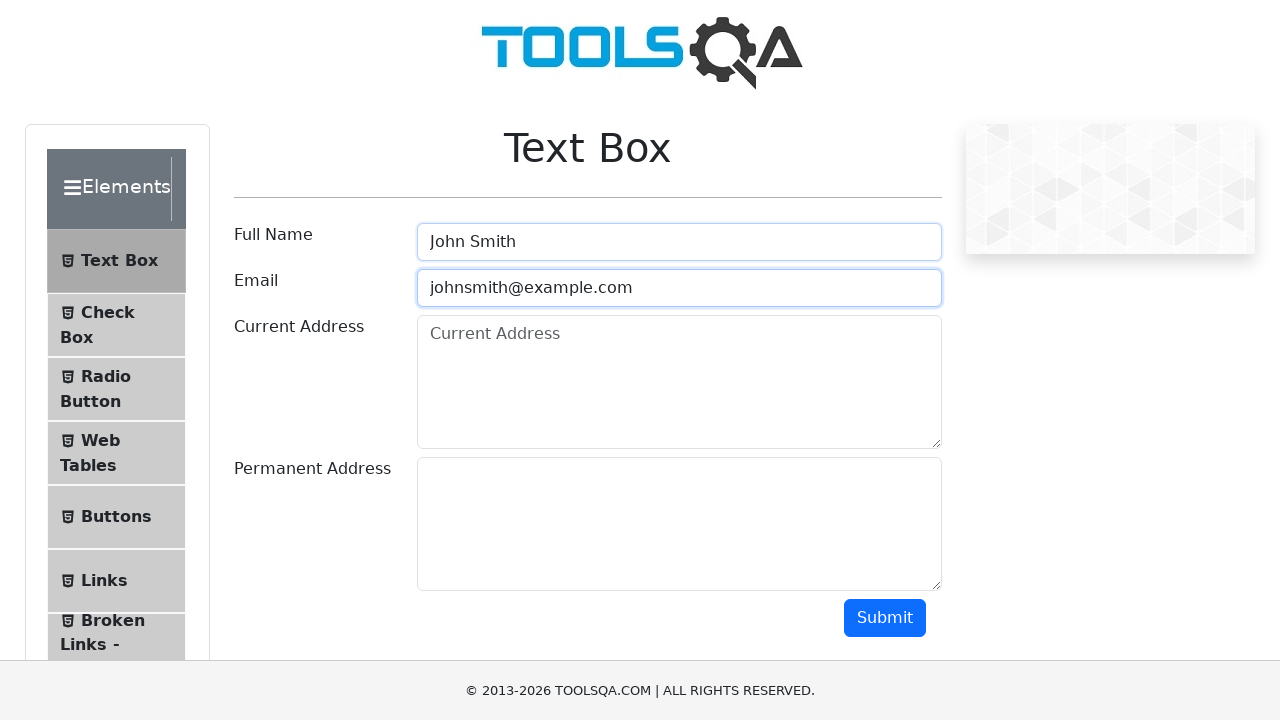

Filled Current Address field with '123 Main Street, Boston, MA' on #currentAddress
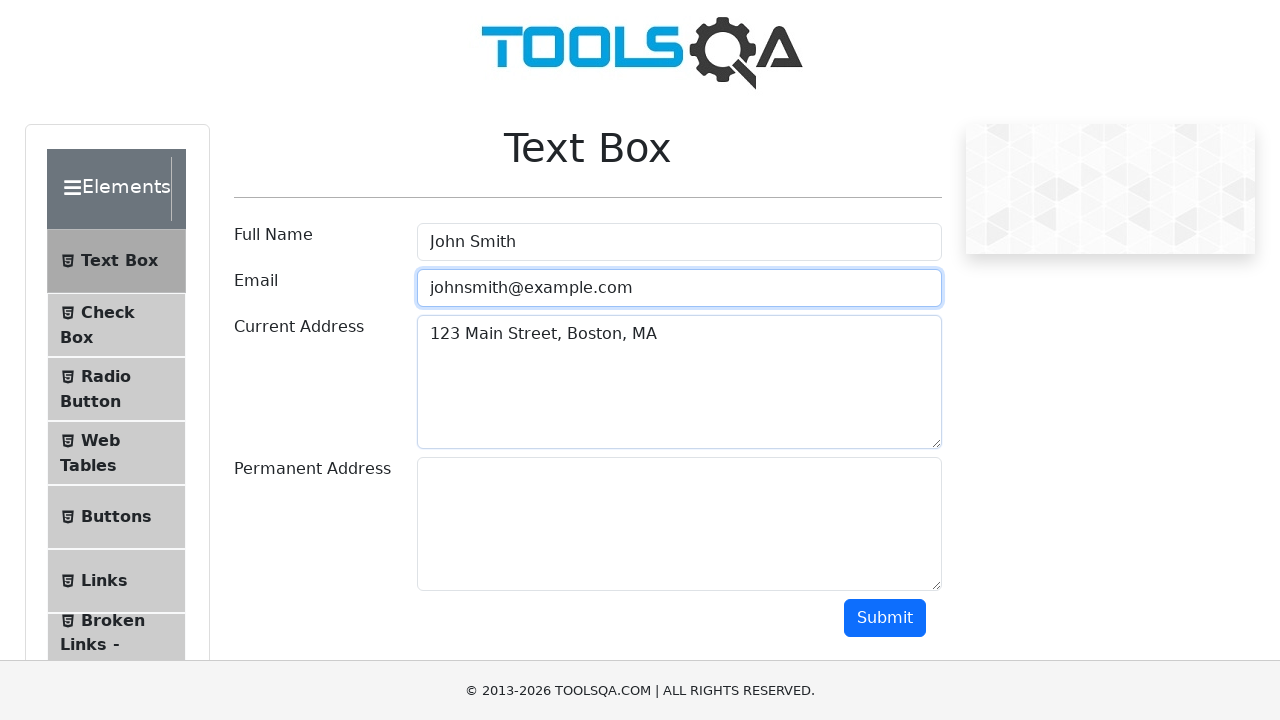

Filled Permanent Address field with '456 Oak Avenue, Chicago, IL' on #permanentAddress
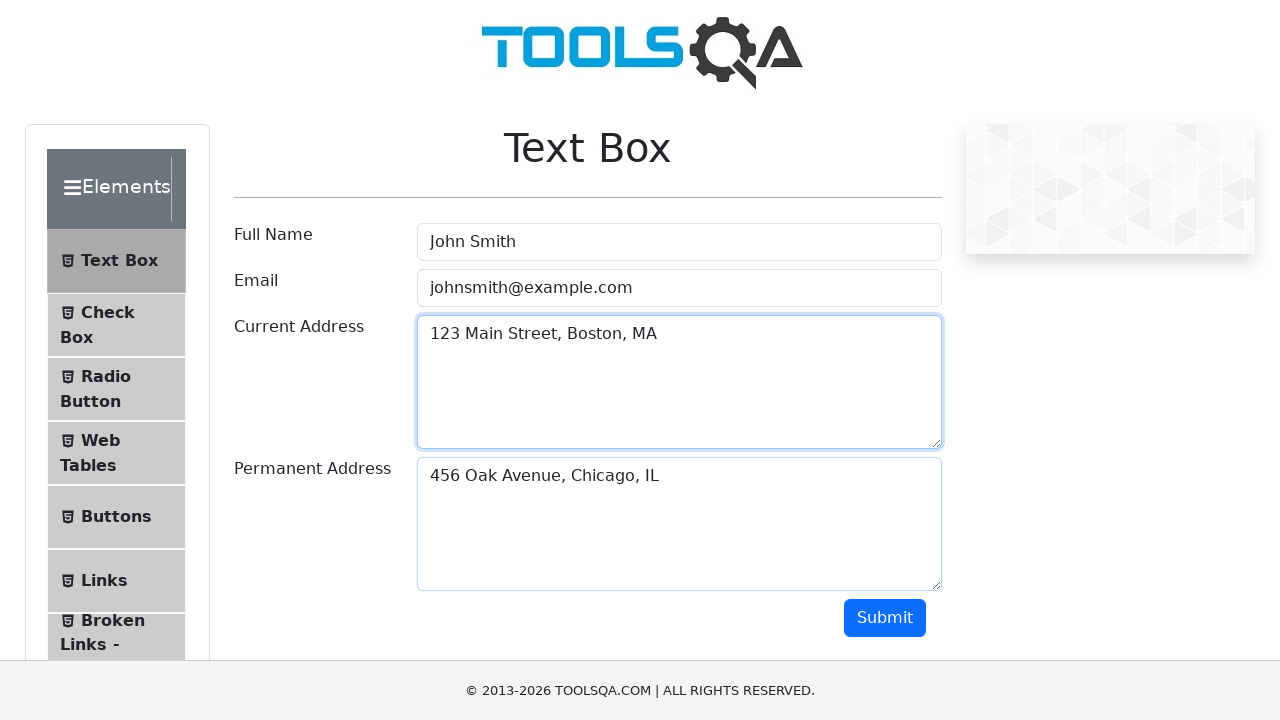

Clicked Submit button to submit the text box form at (885, 618) on #submit
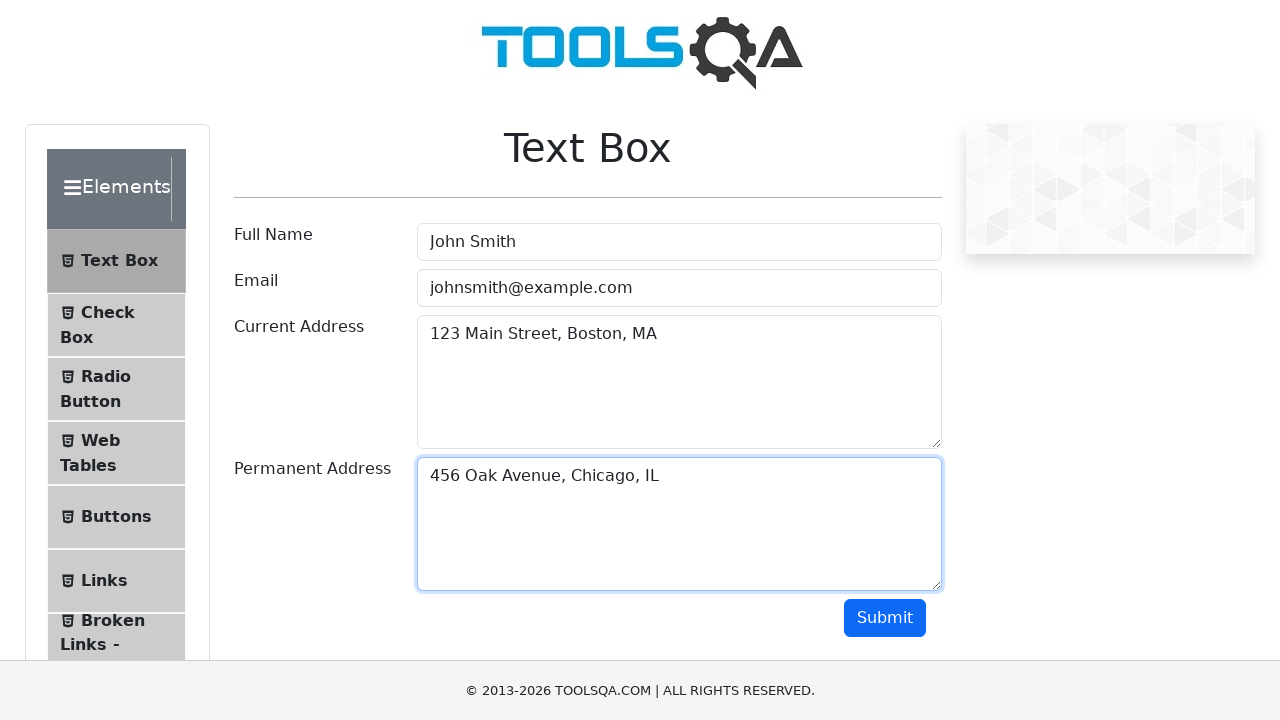

Form output appeared with submitted data
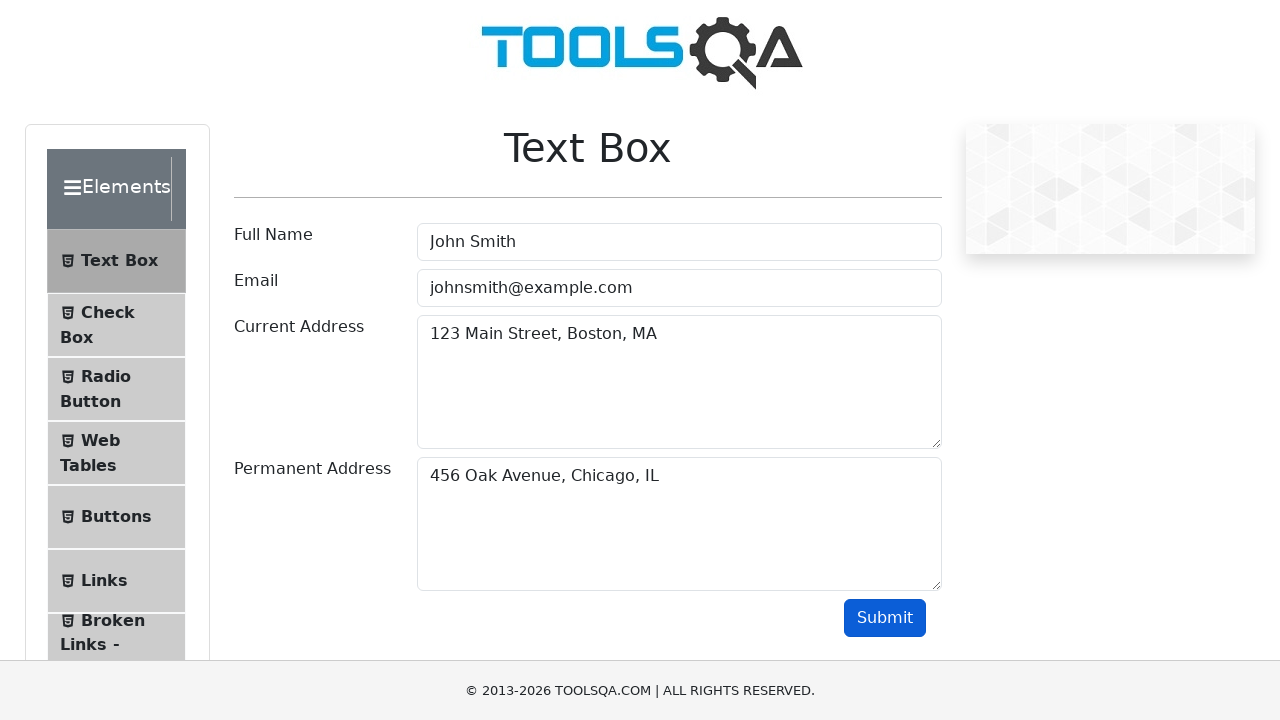

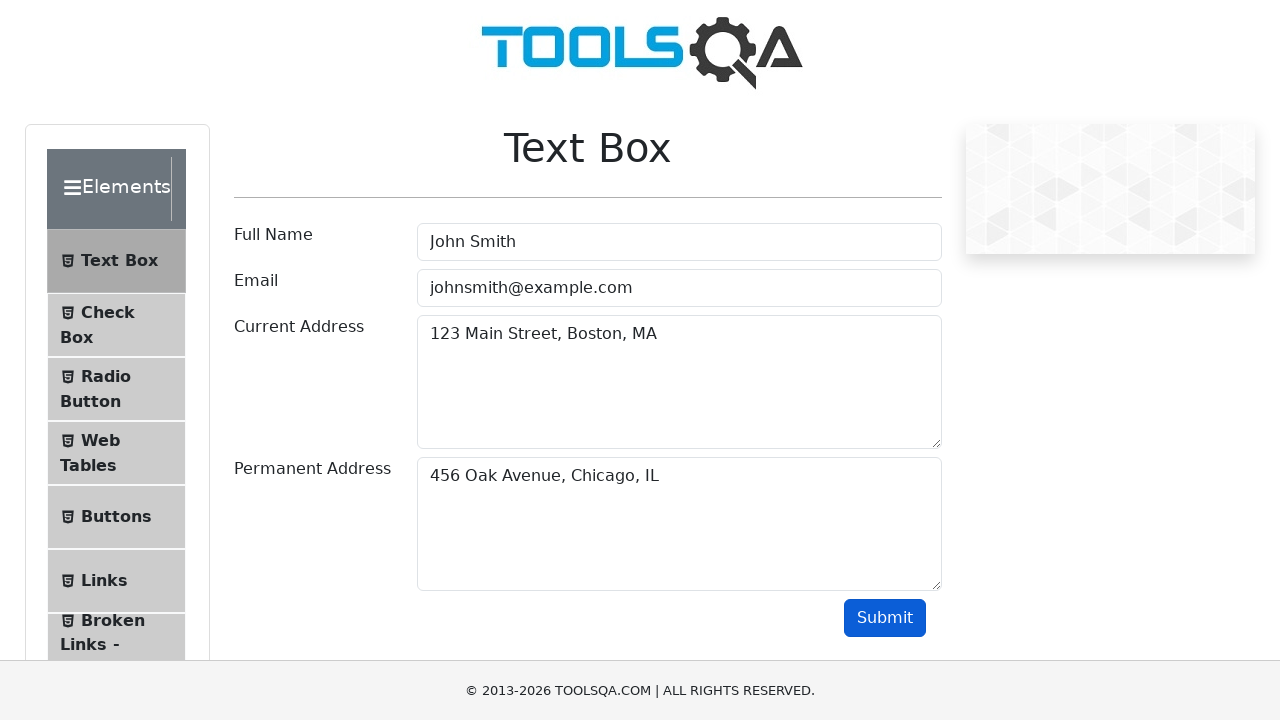